Tests clicking Pricing link in footer to navigate to pricing page

Starting URL: https://github.com/mobile

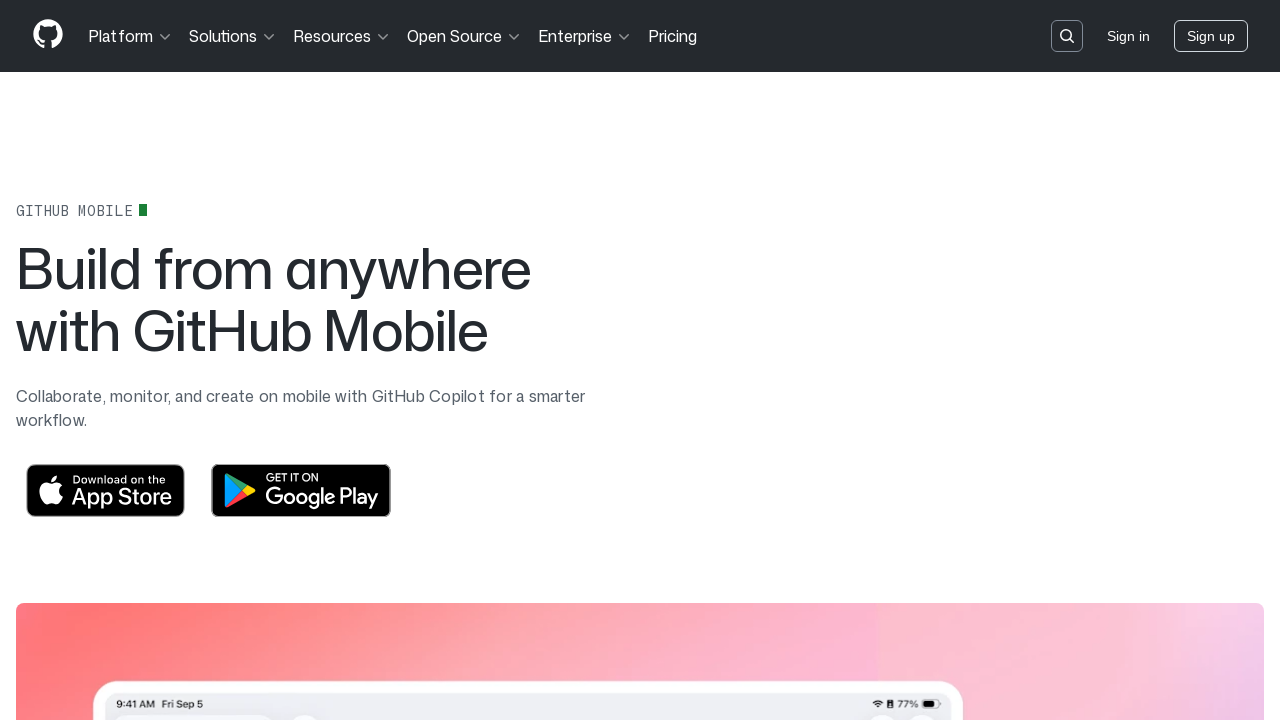

Clicked Pricing link in footer at (477, 404) on footer >> text=Pricing
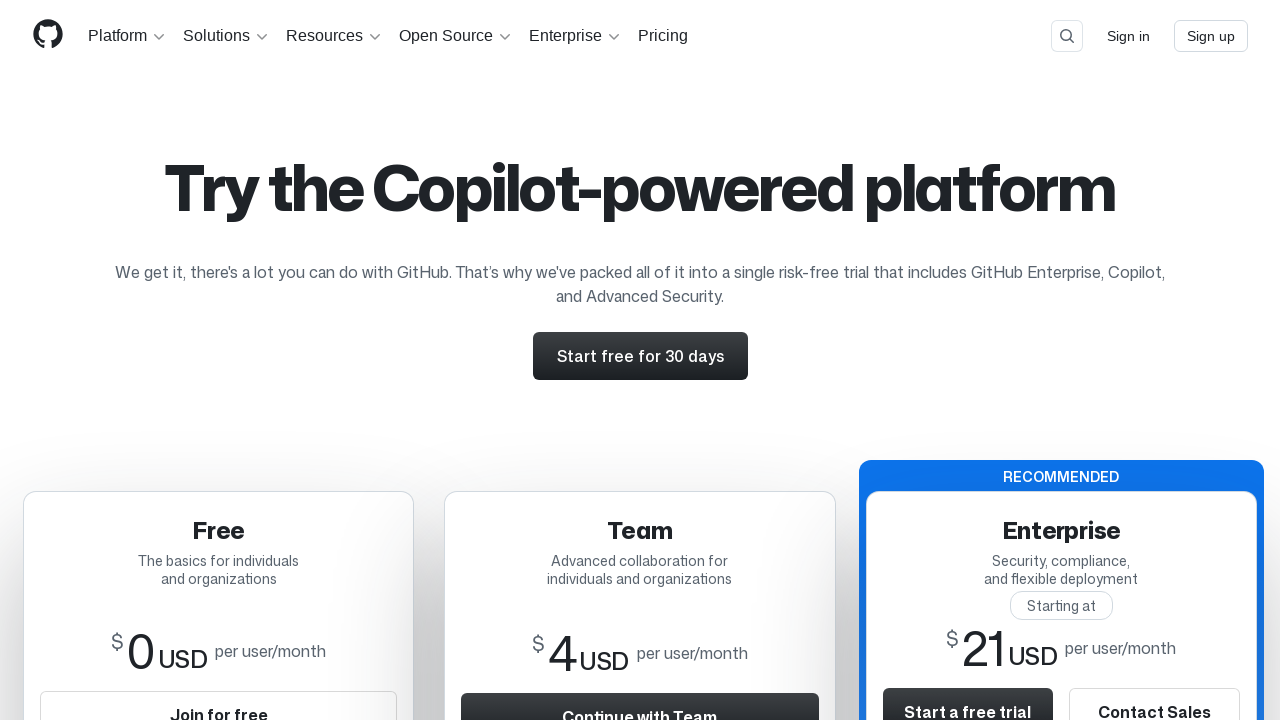

Navigated to pricing page at https://github.com/pricing
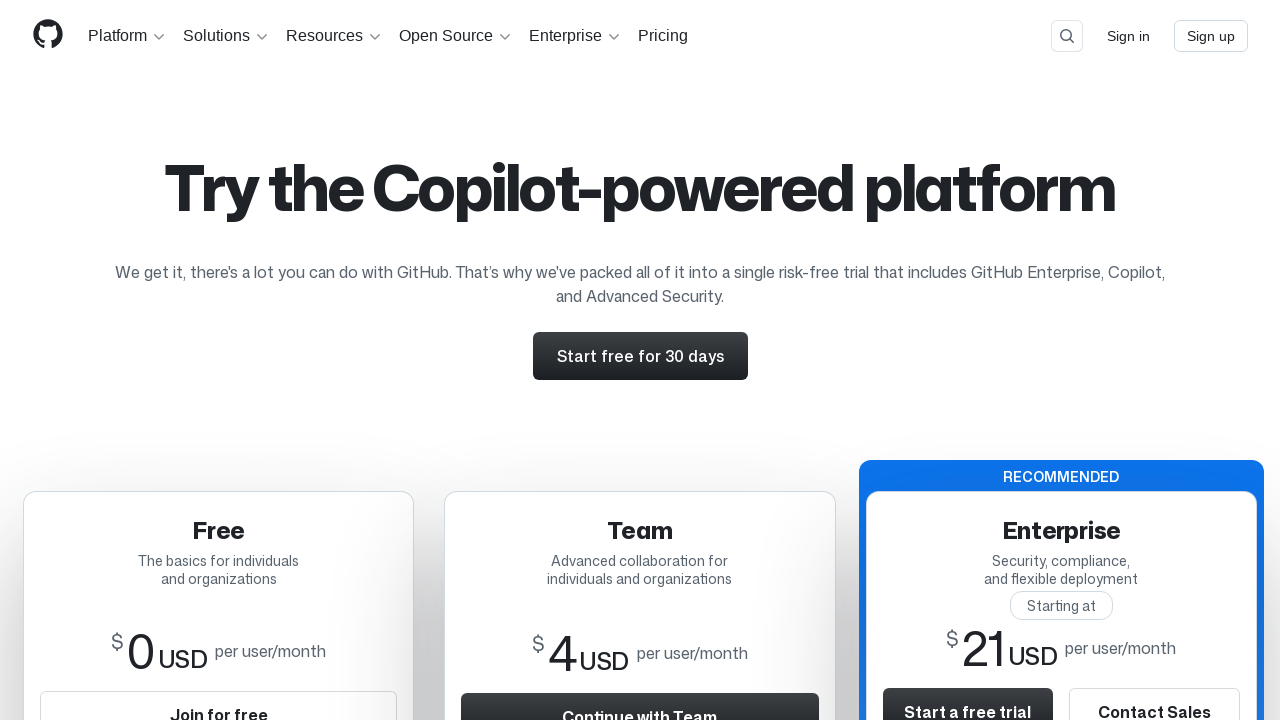

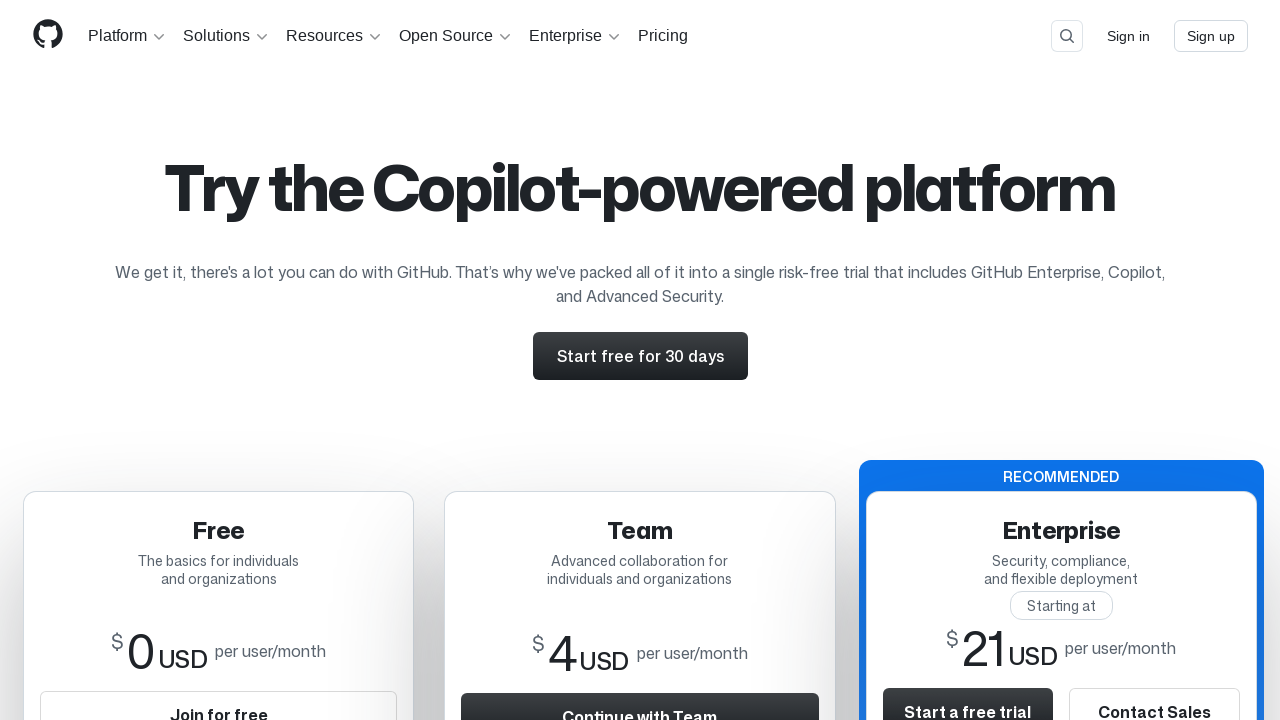